Tests the first date picker by clicking on the calendar icon and selecting the 13th day of the current month

Starting URL: https://demo.automationtesting.in/Datepicker.html

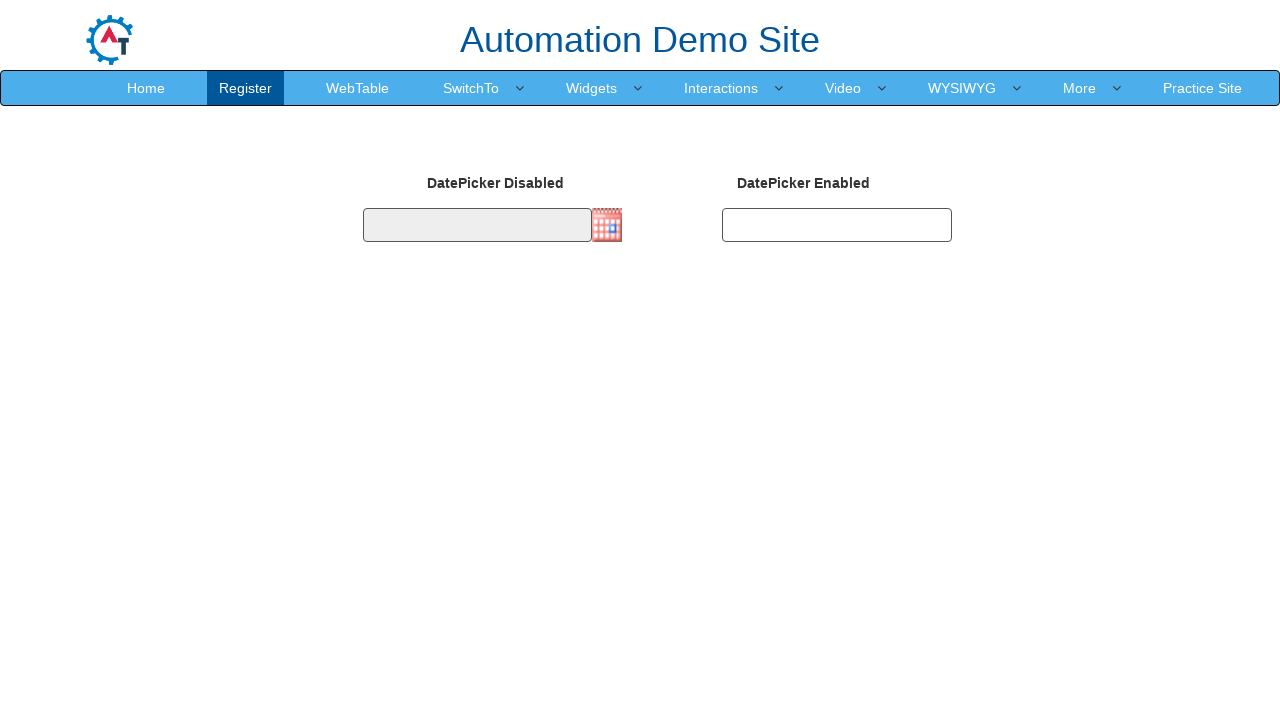

Clicked calendar icon to open date picker at (607, 225) on img.imgdp
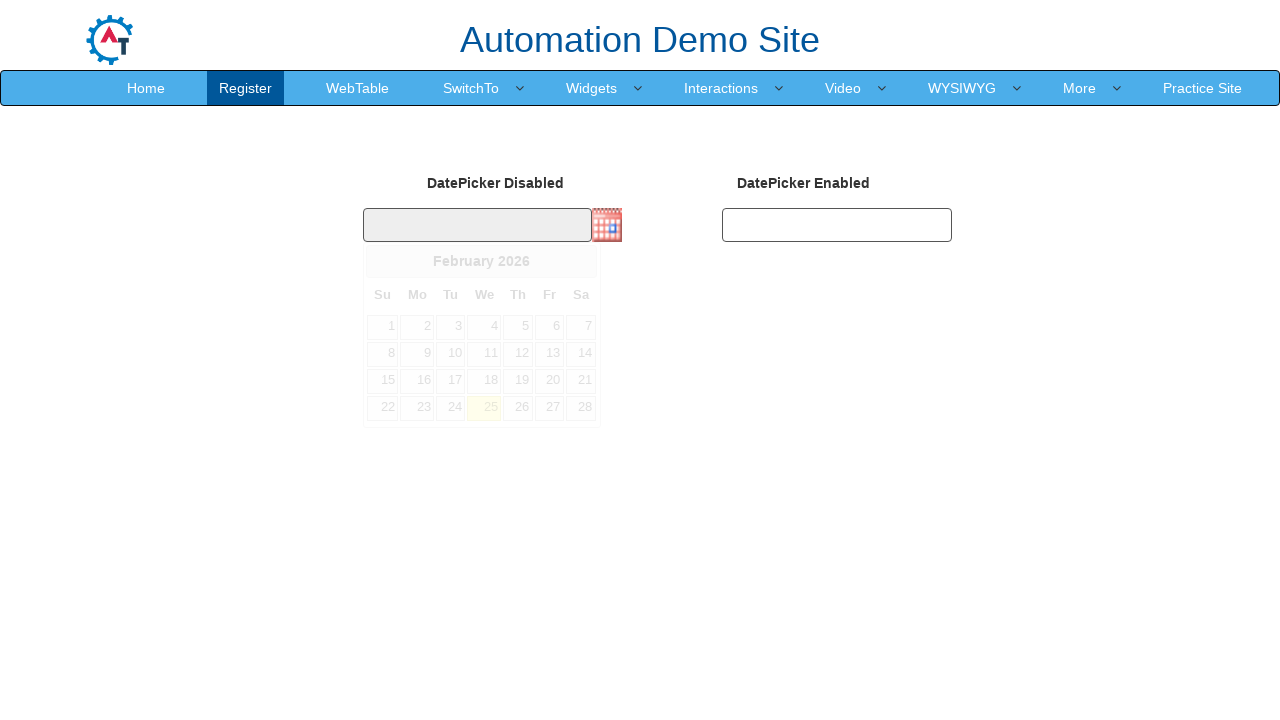

Calendar widget loaded and is visible
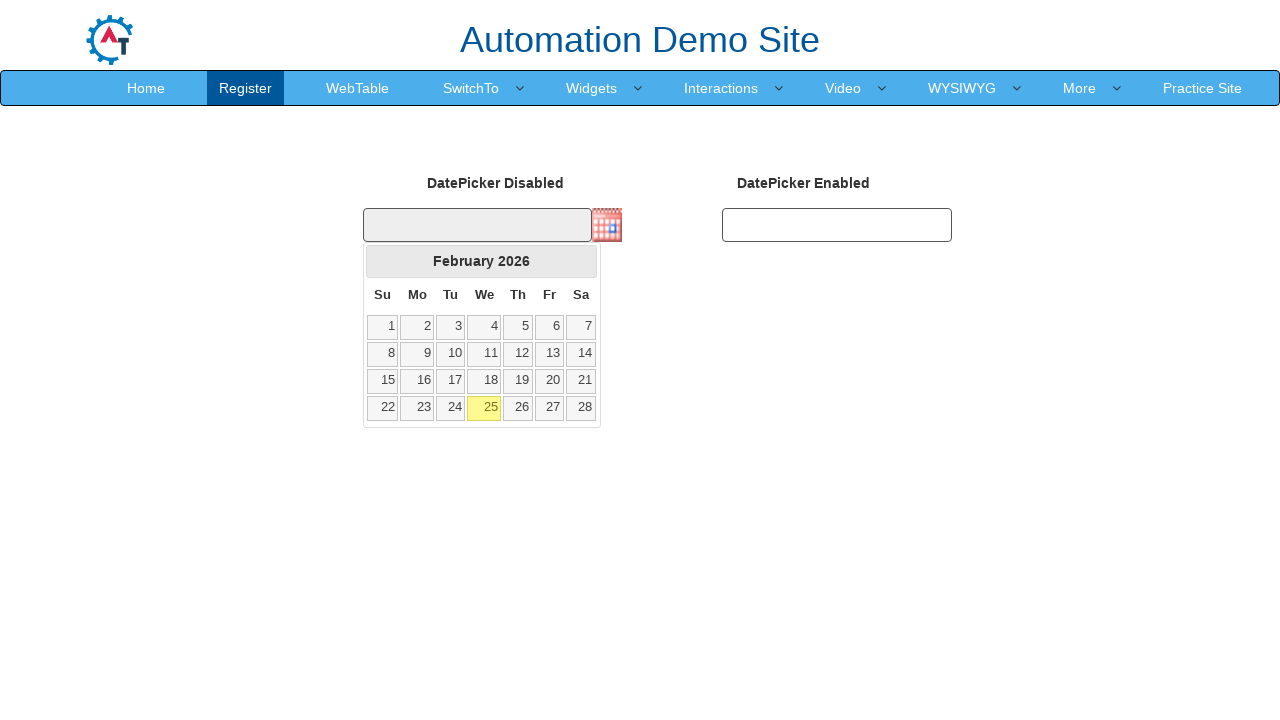

Retrieved all calendar date cells
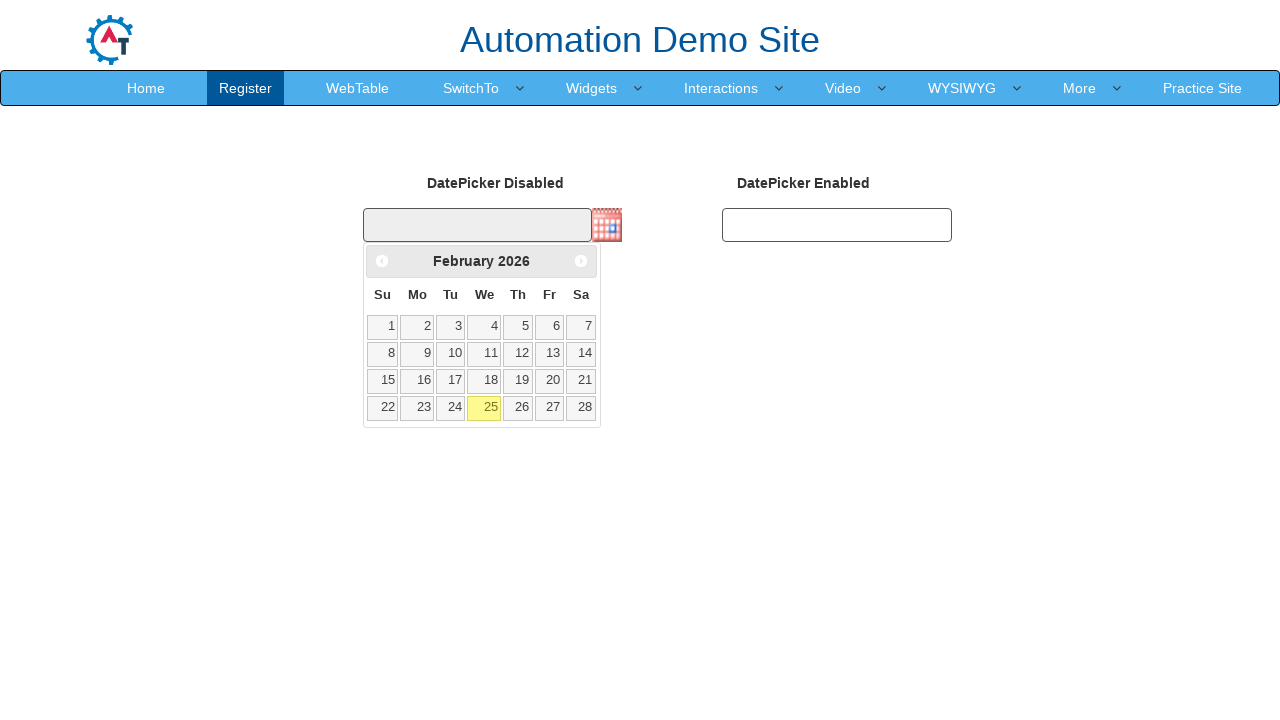

Selected the 13th day of the current month
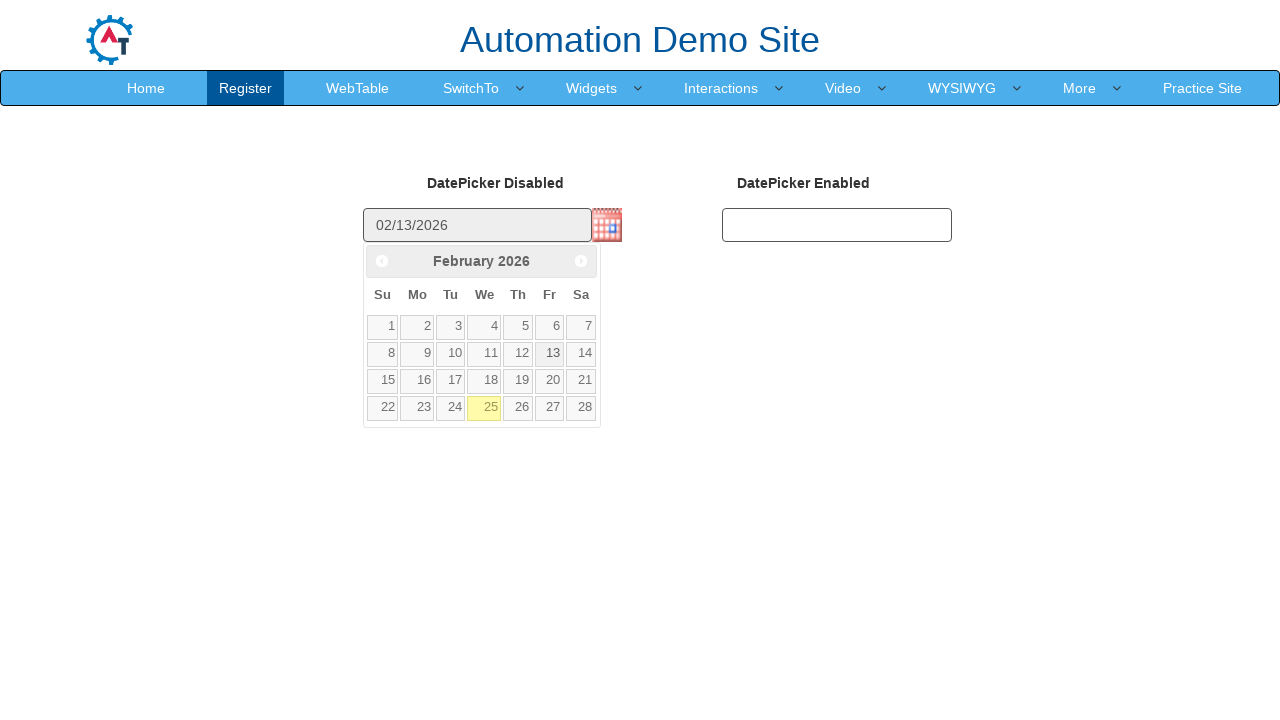

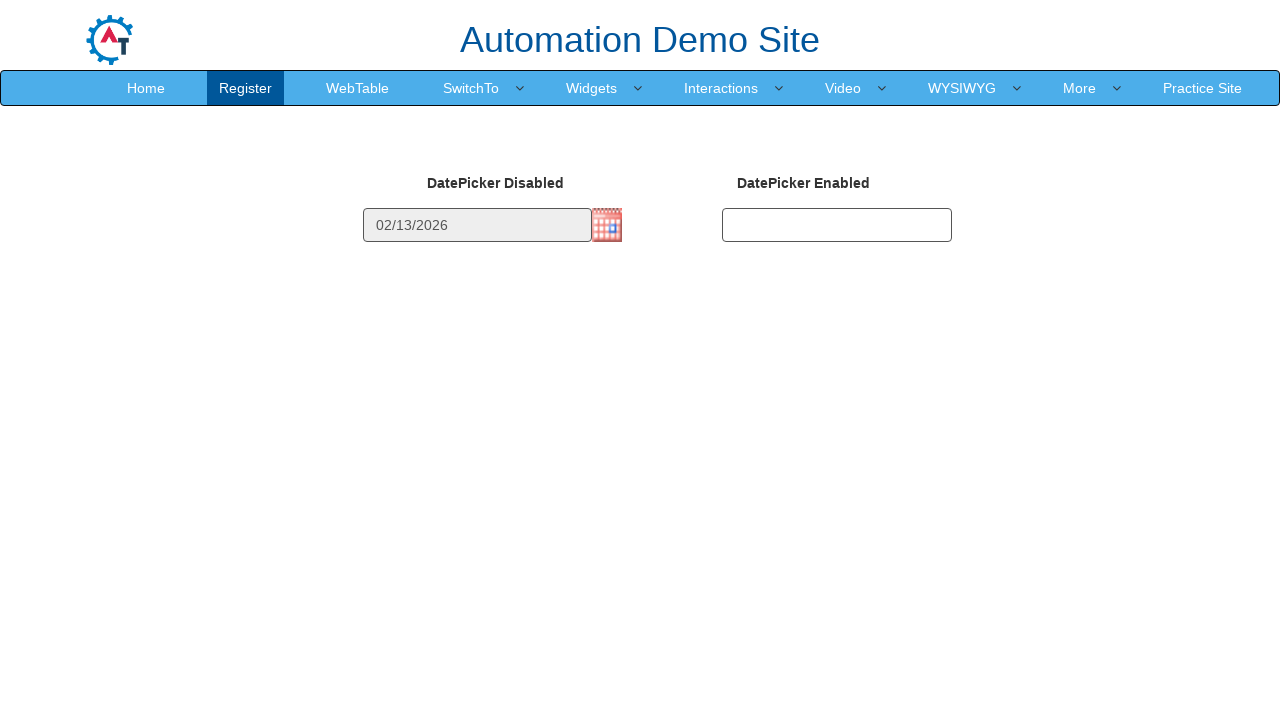